Tests the add/remove elements functionality by clicking the Add Element button, verifying the Delete button appears, clicking Delete, and verifying the page heading is still visible.

Starting URL: https://the-internet.herokuapp.com/add_remove_elements/

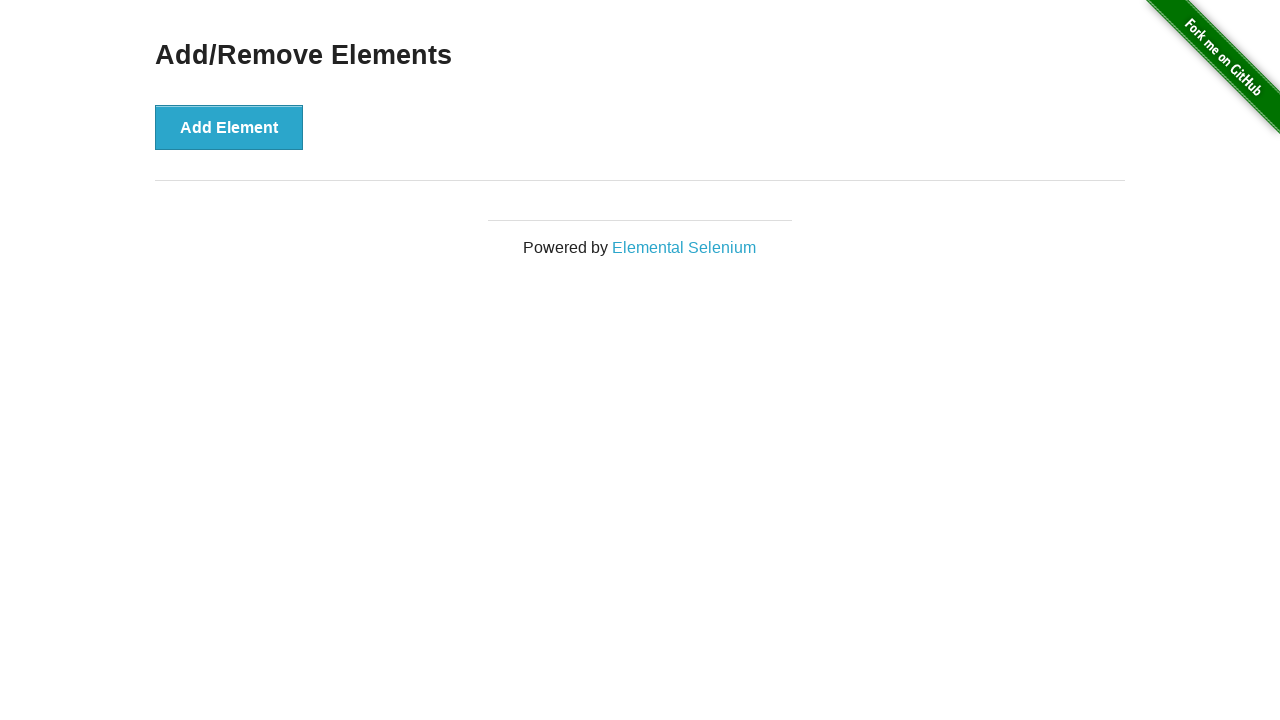

Clicked Add Element button at (229, 127) on button[onclick='addElement()']
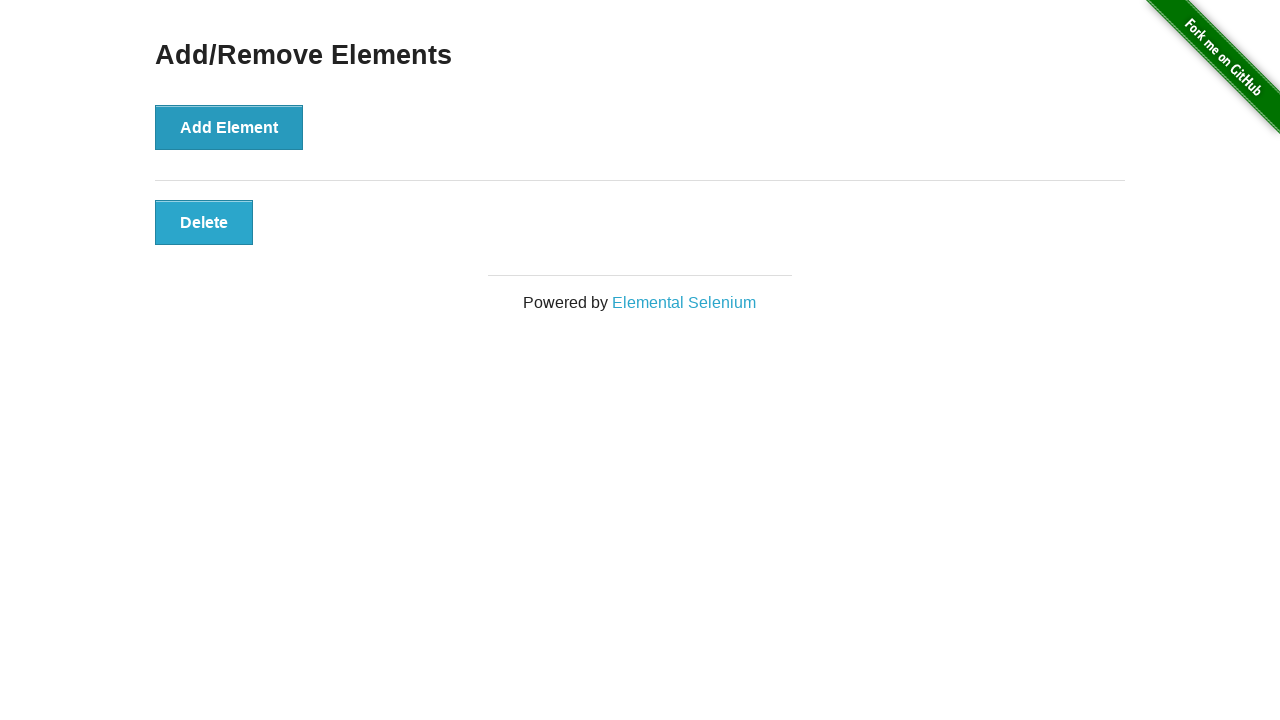

Delete button appeared after adding element
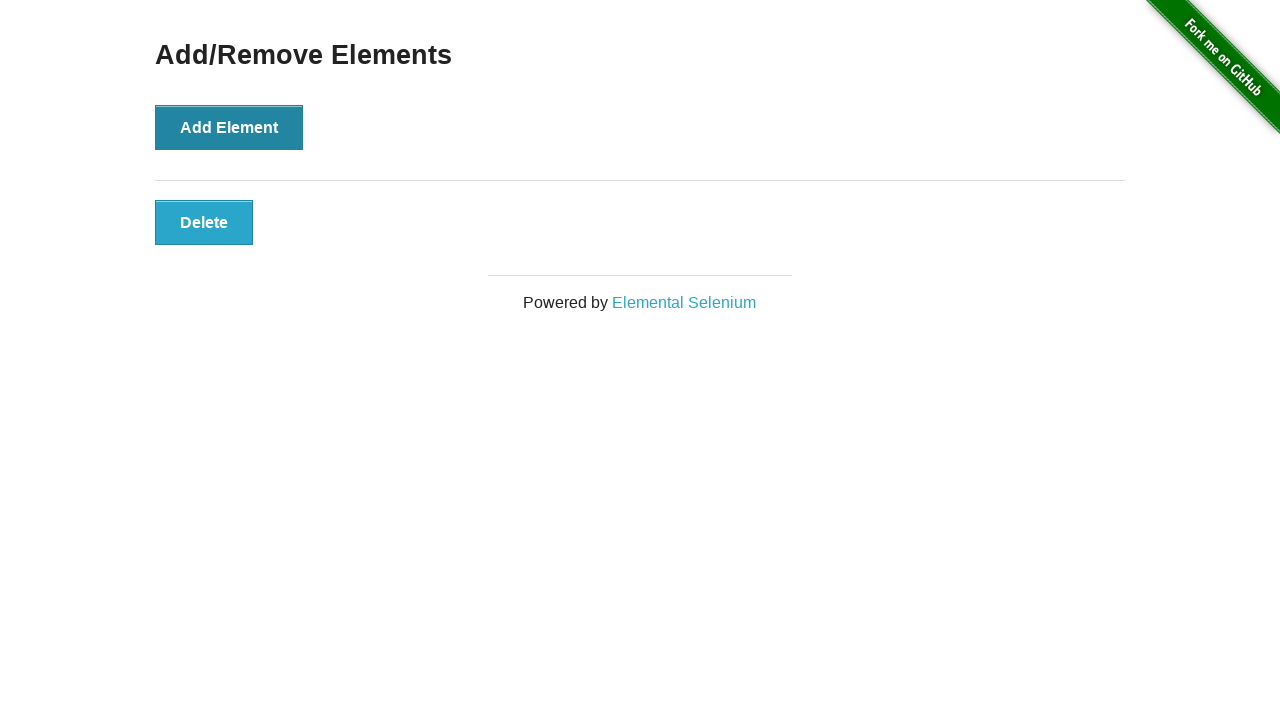

Located the Delete button
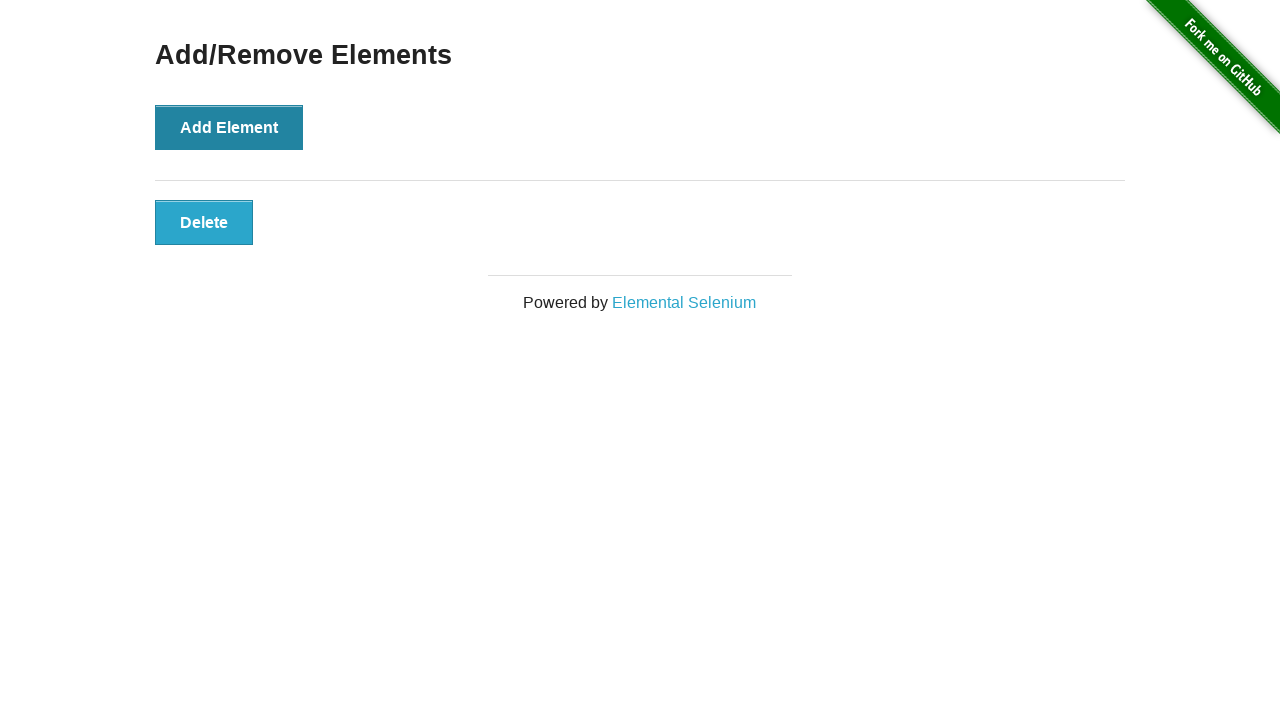

Verified Delete button is visible
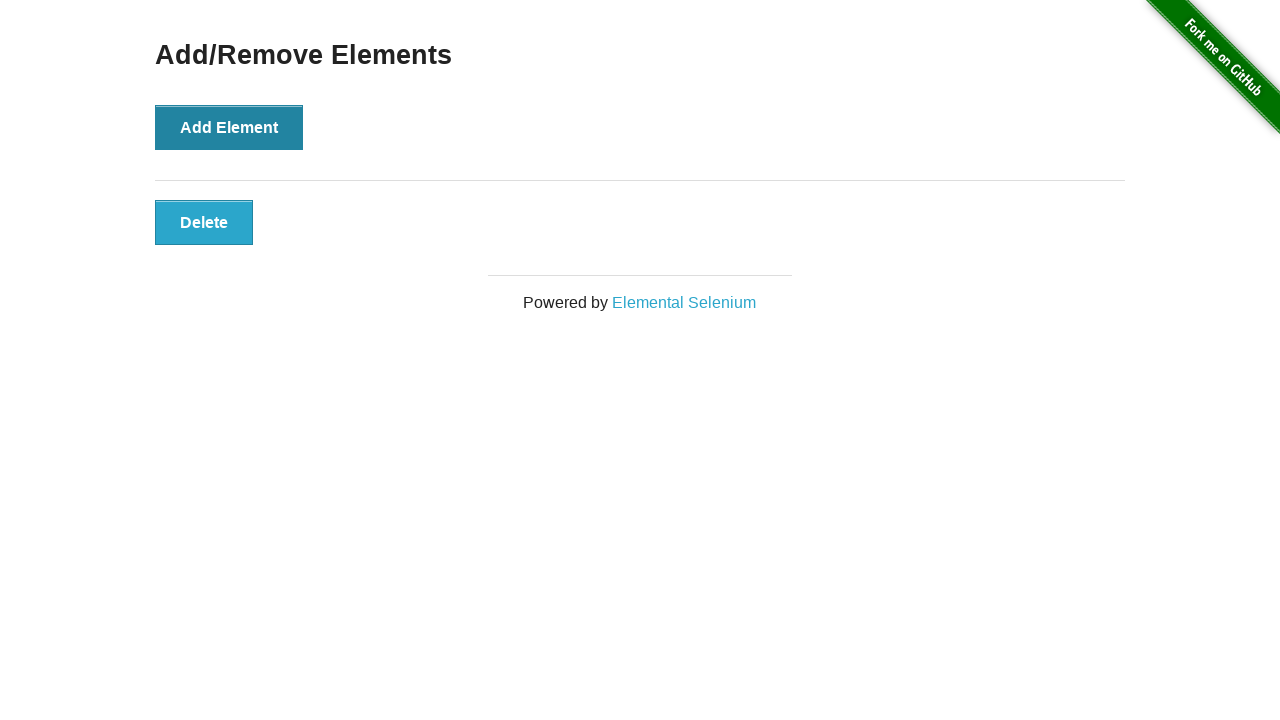

Clicked the Delete button at (204, 222) on .added-manually
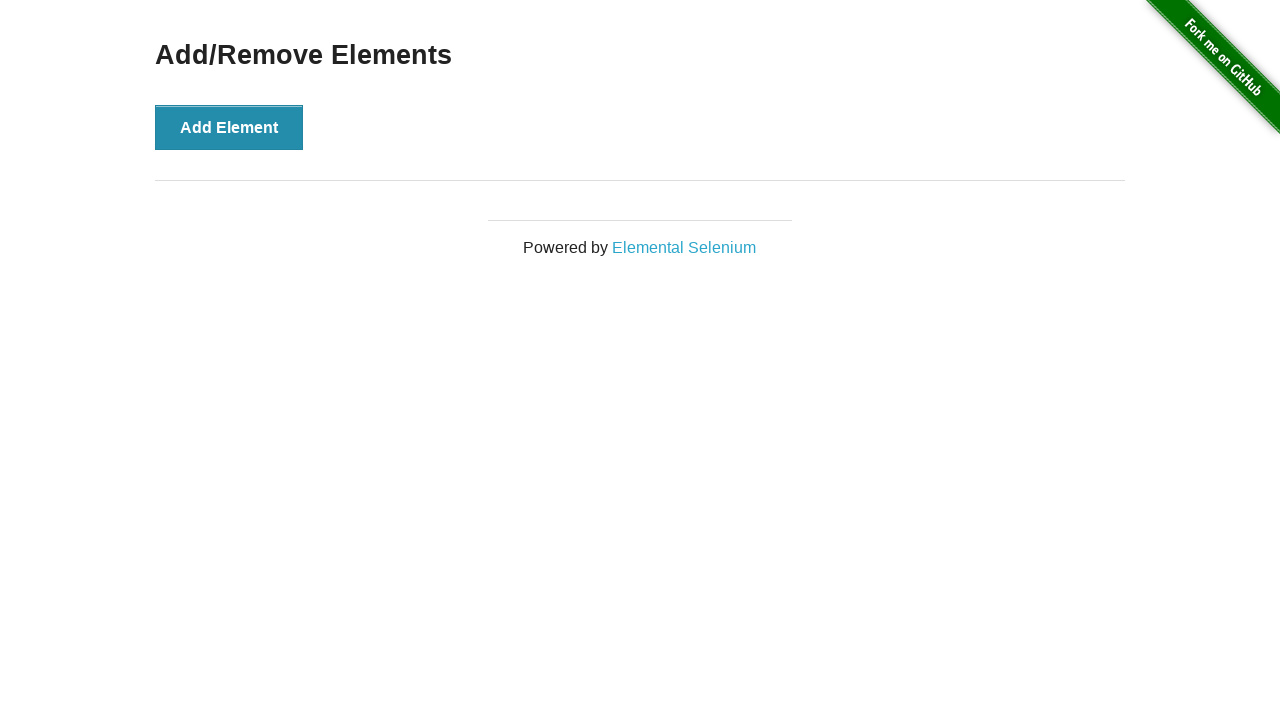

Located the Add/Remove Elements heading
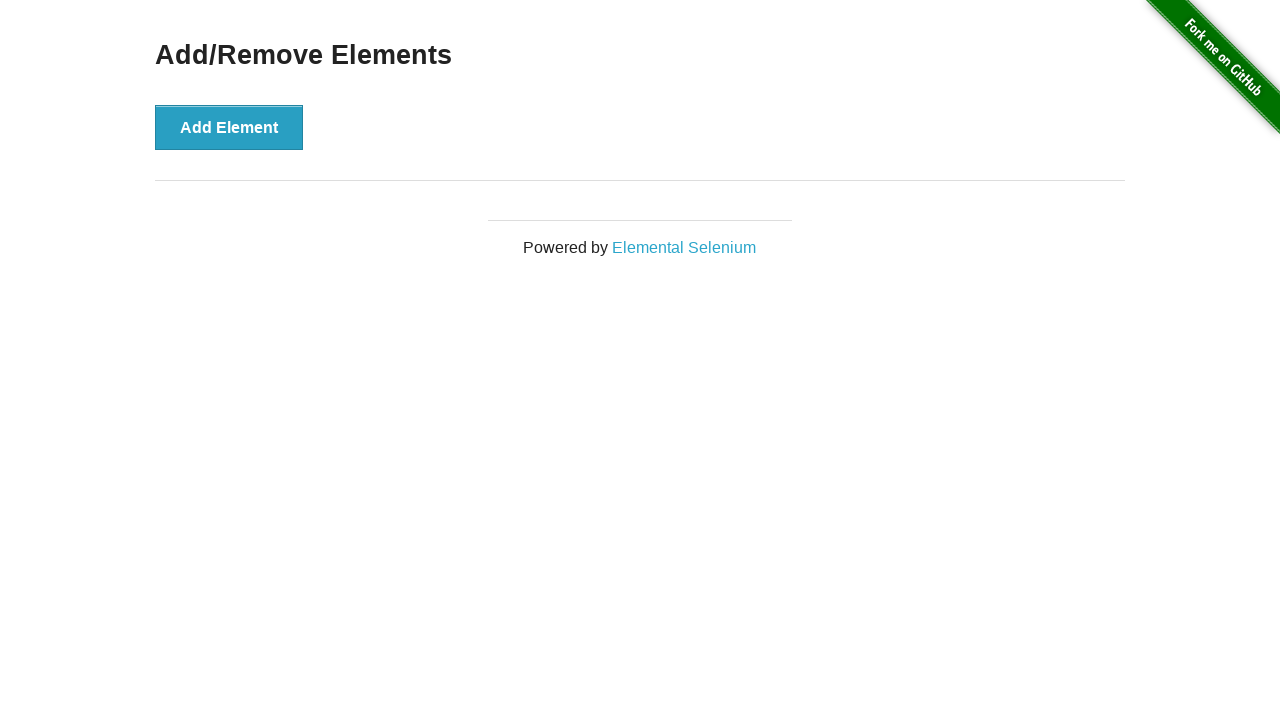

Verified Add/Remove Elements heading is still visible
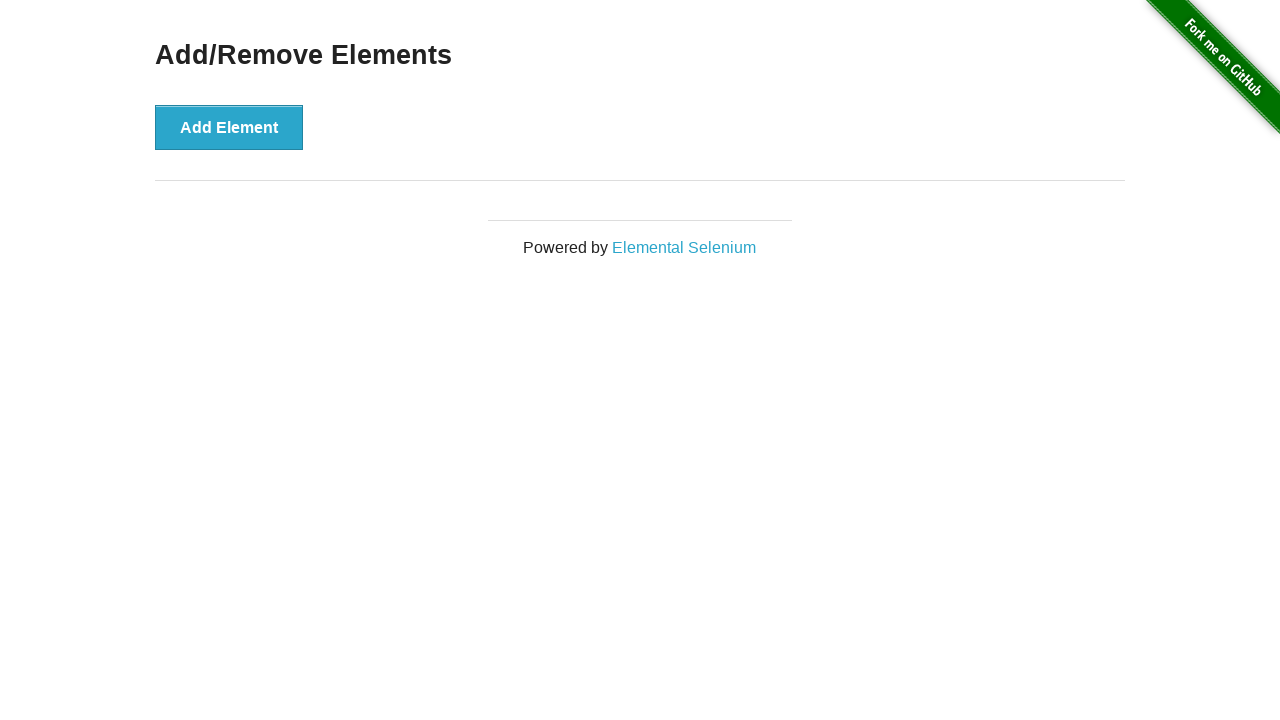

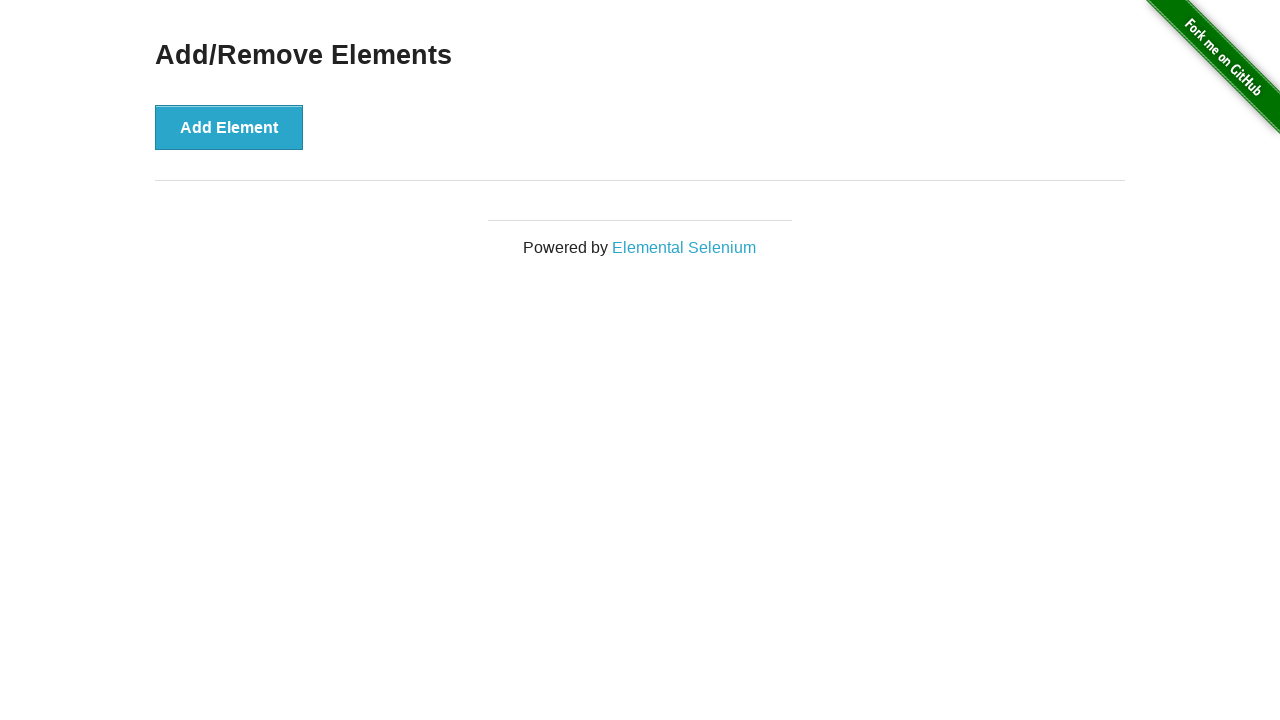